Tests scrolling functionality by scrolling the browser window down and then scrolling within a fixed-header table element to reveal all table content.

Starting URL: https://rahulshettyacademy.com/AutomationPractice/#

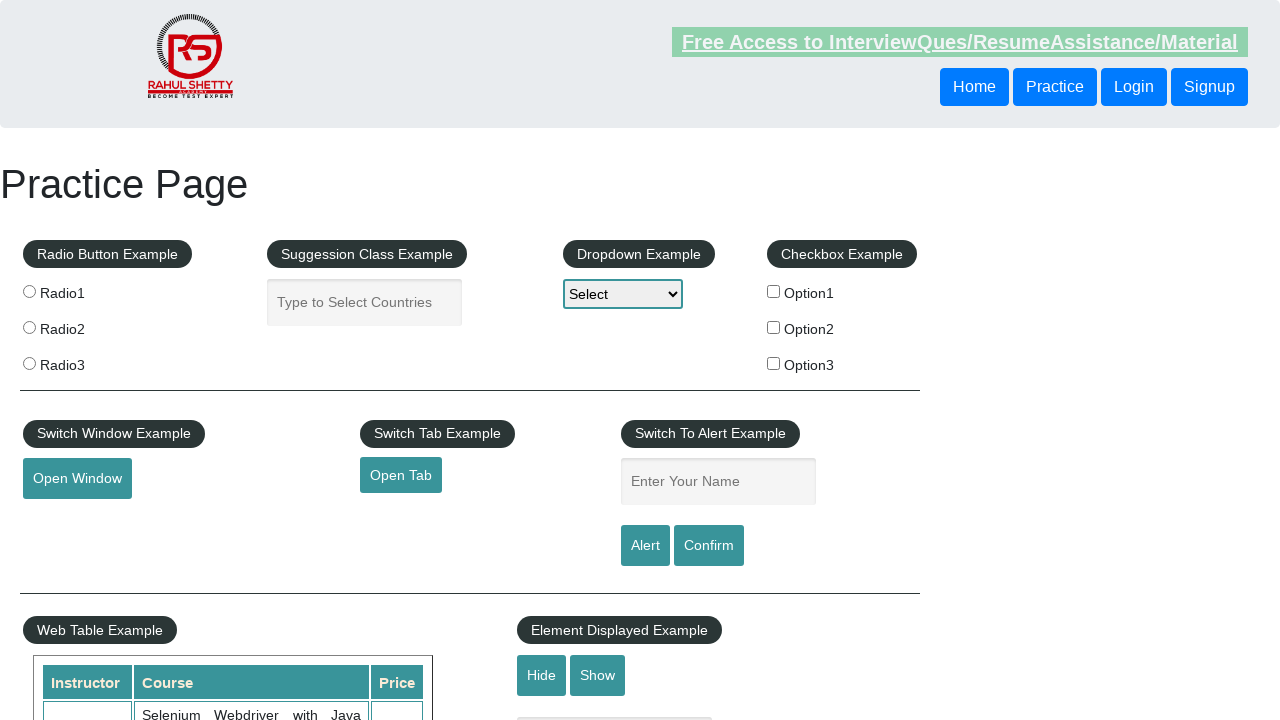

Scrolled browser window down by 500 pixels
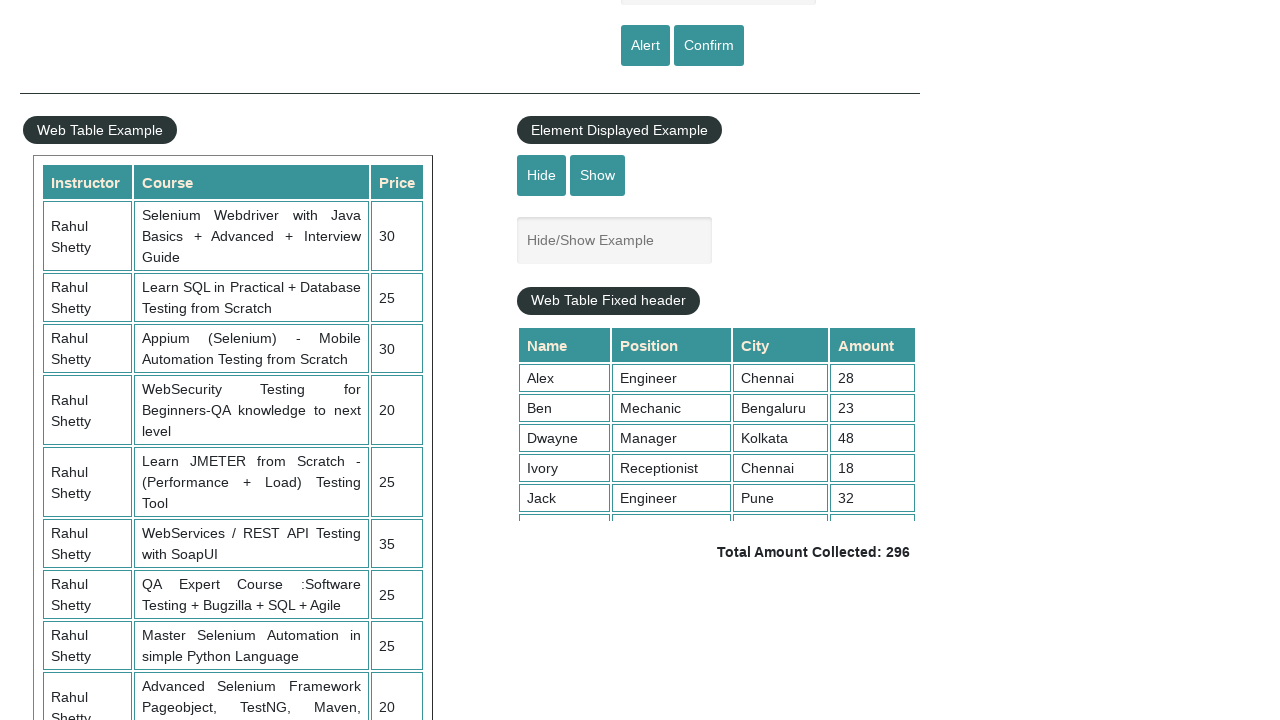

Waited 1 second for window scroll to complete
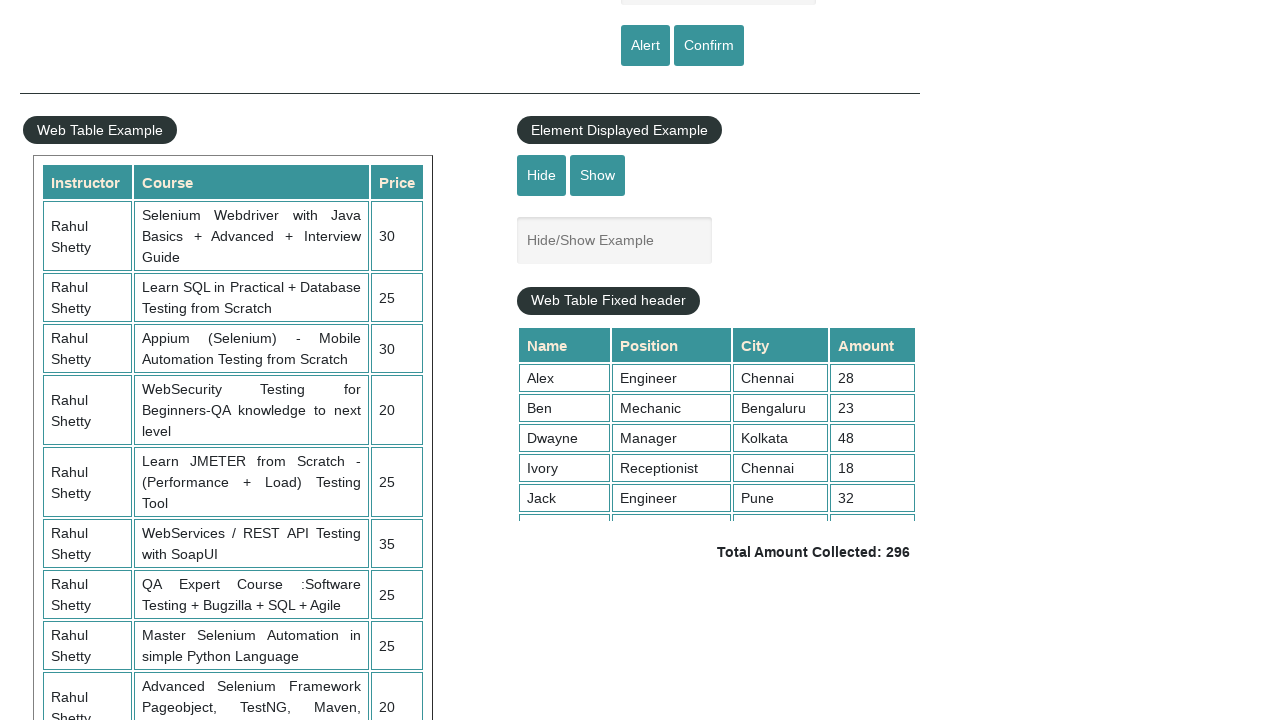

Scrolled within fixed-header table element to reveal content
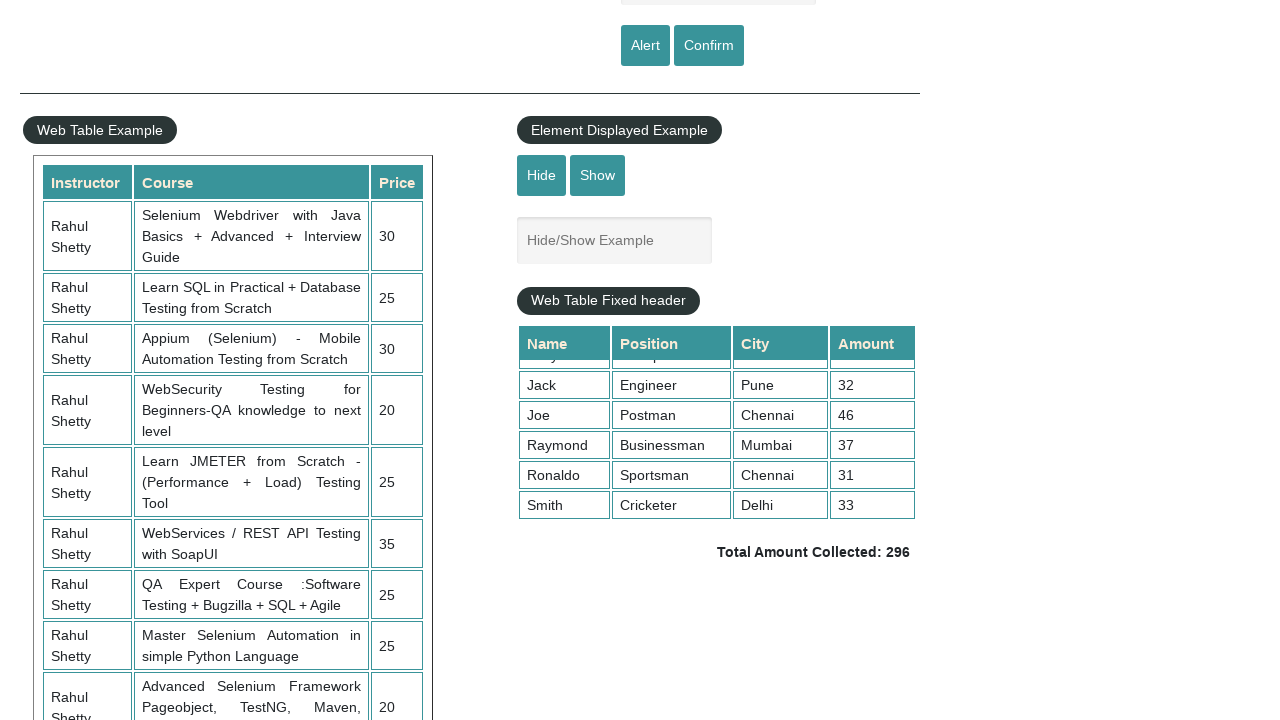

Waited 1 second for table scroll to complete
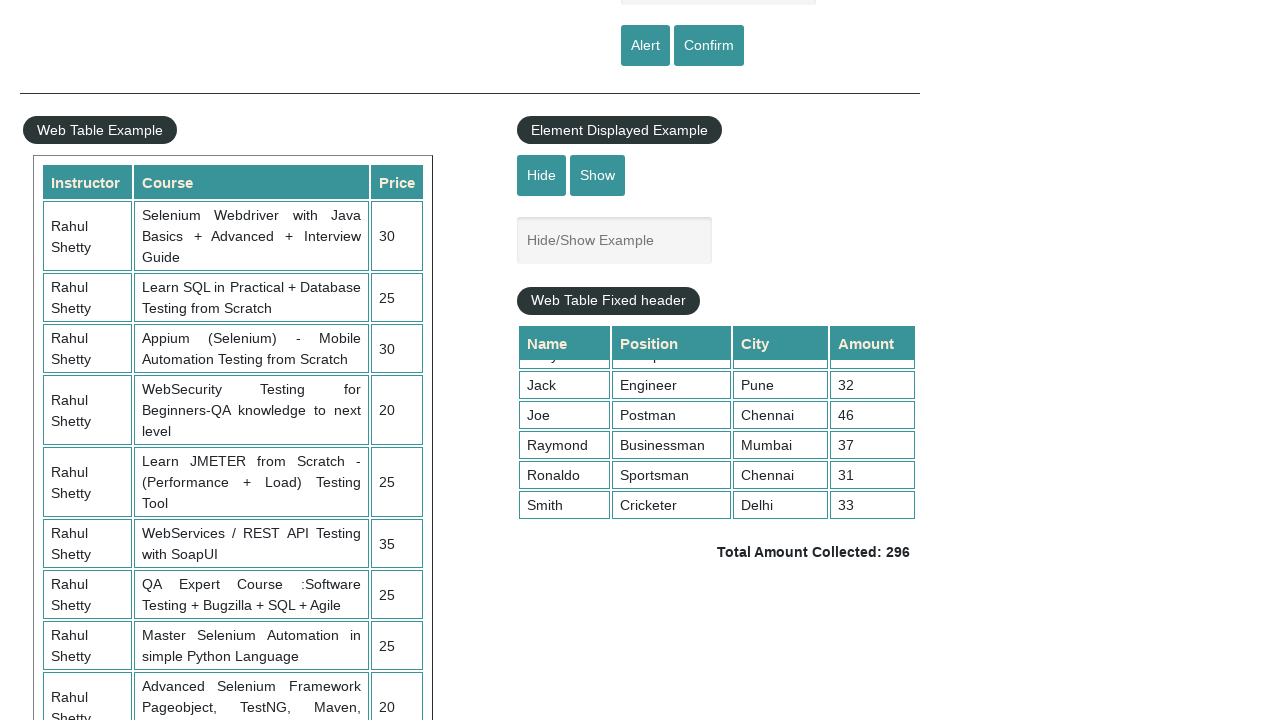

Verified table data is visible after scrolling
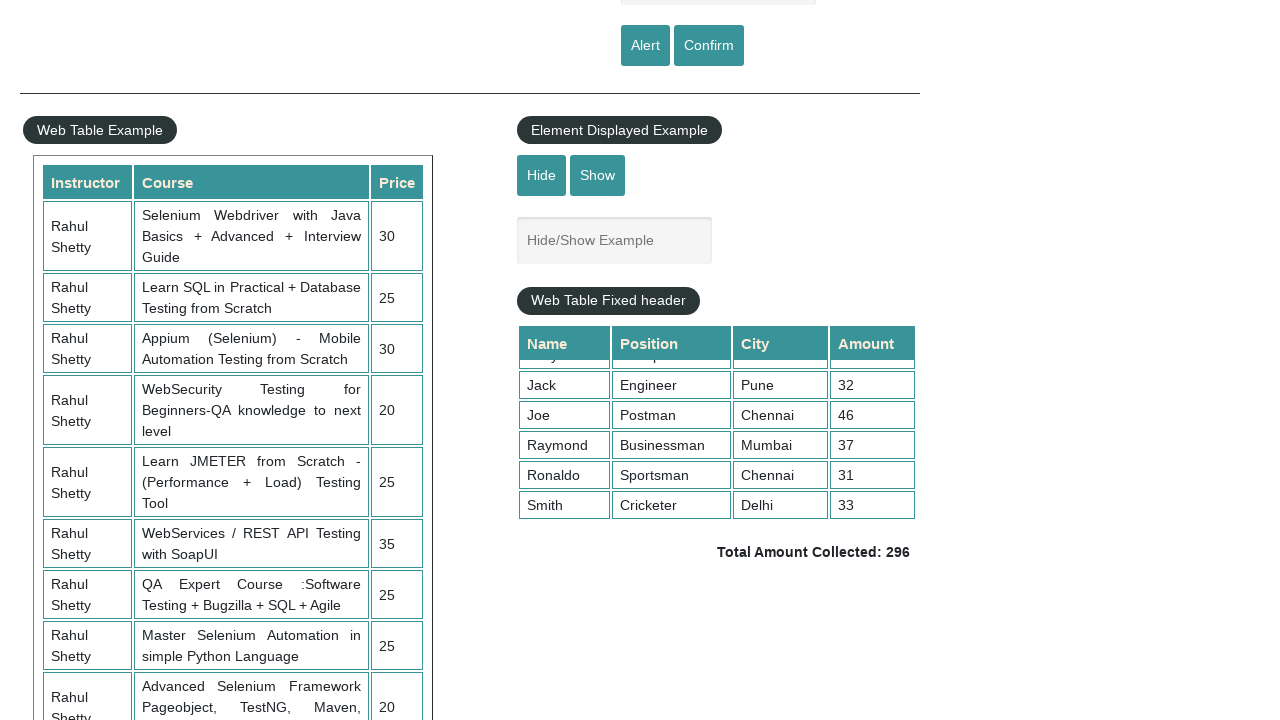

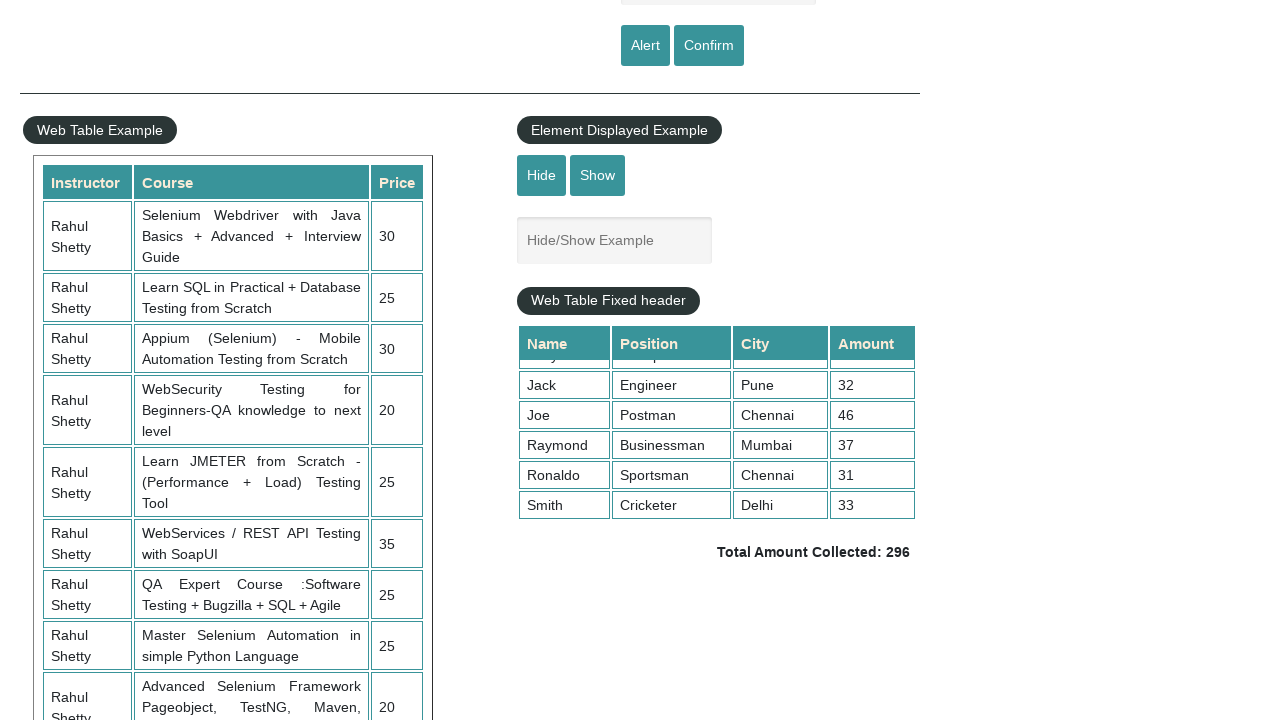